Tests a simple JavaScript alert dialog by clicking a button that triggers the alert and accepting it

Starting URL: https://testautomationpractice.blogspot.com/

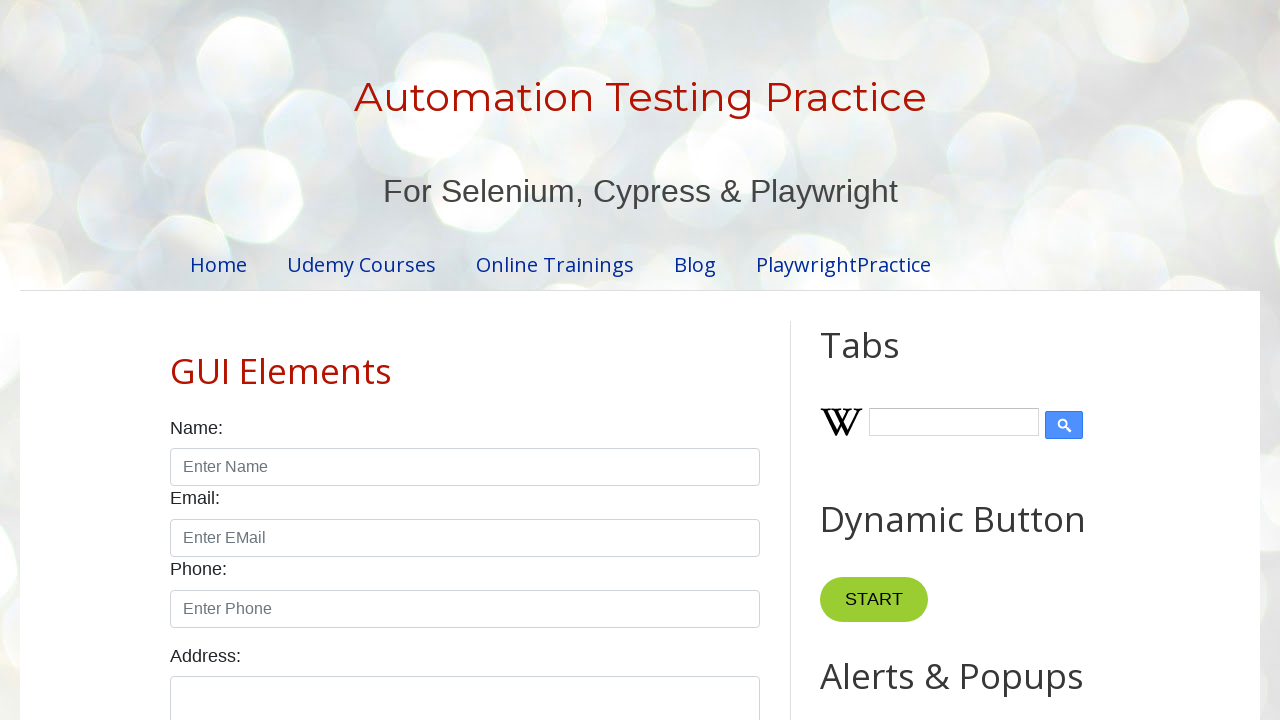

Accepted the alert dialog
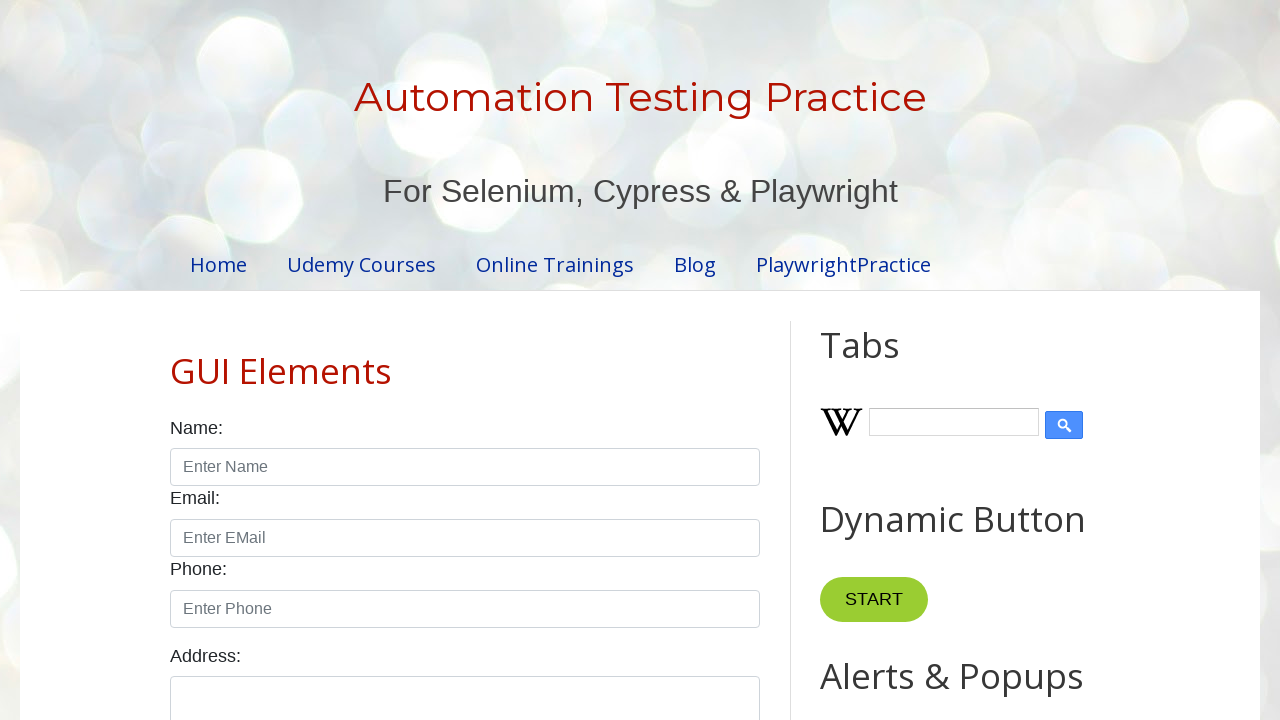

Clicked alert button to trigger JavaScript alert at (888, 361) on #alertBtn
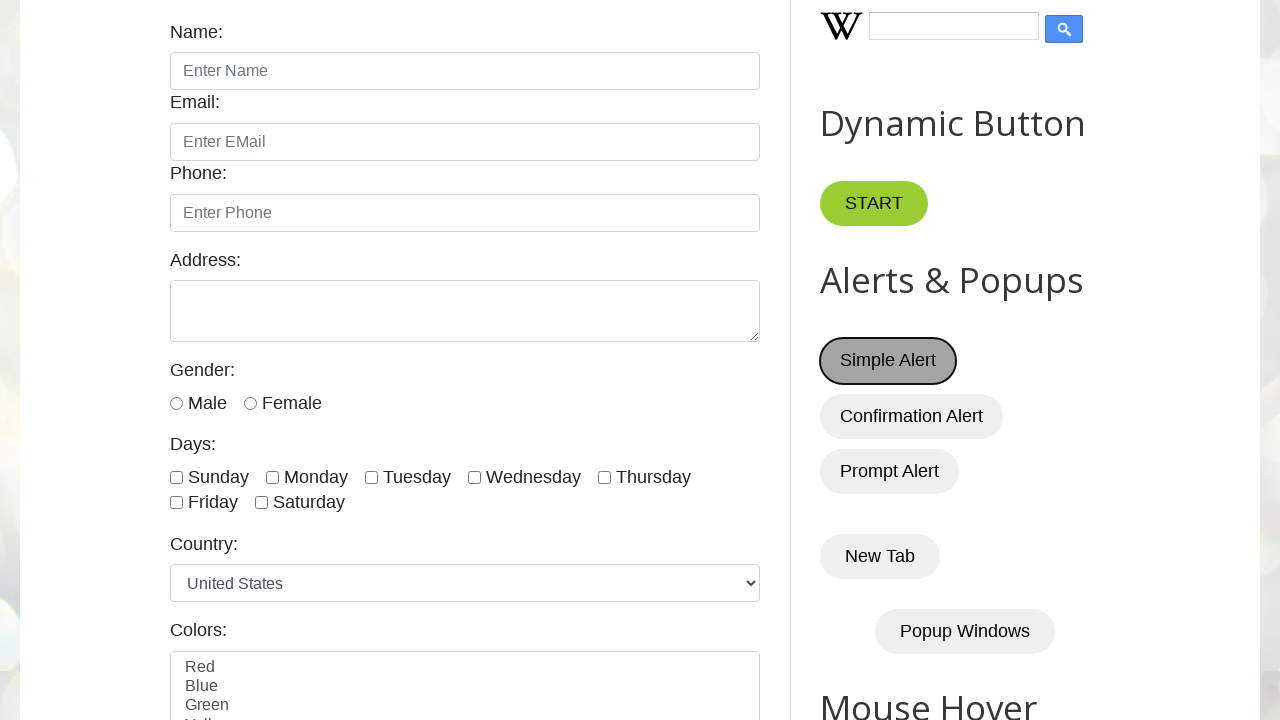

Waited for alert dialog to be handled
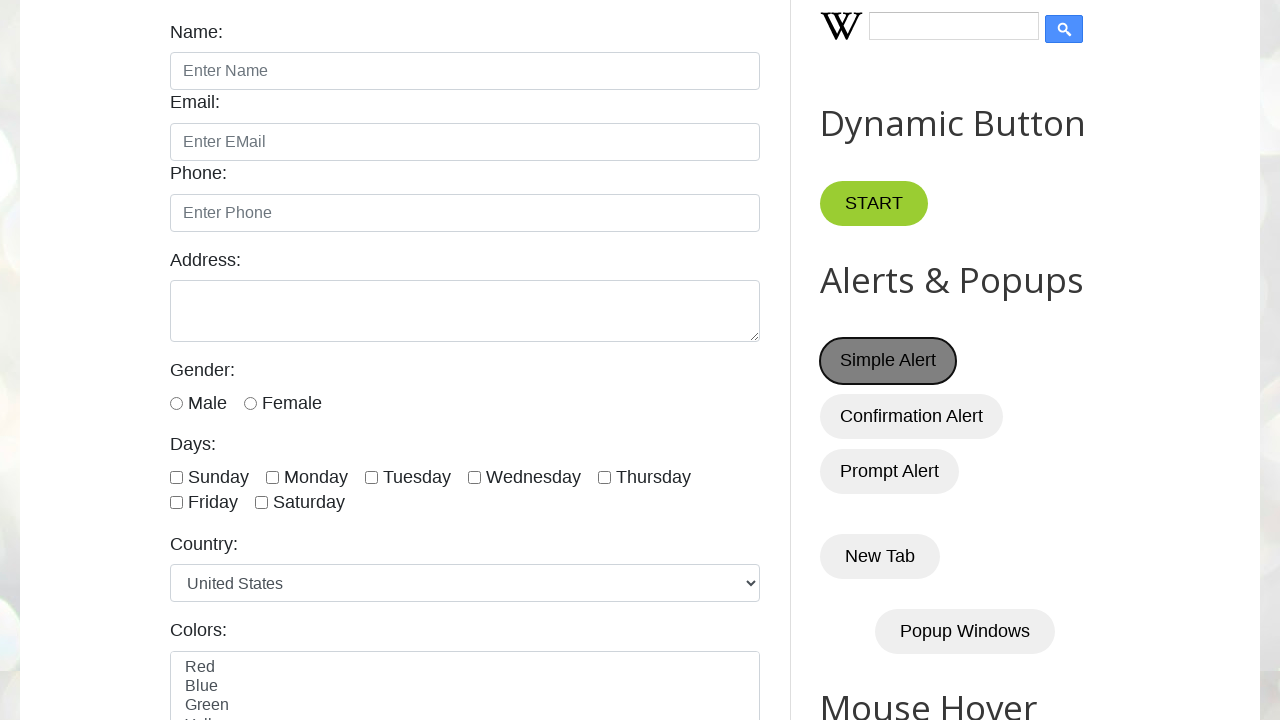

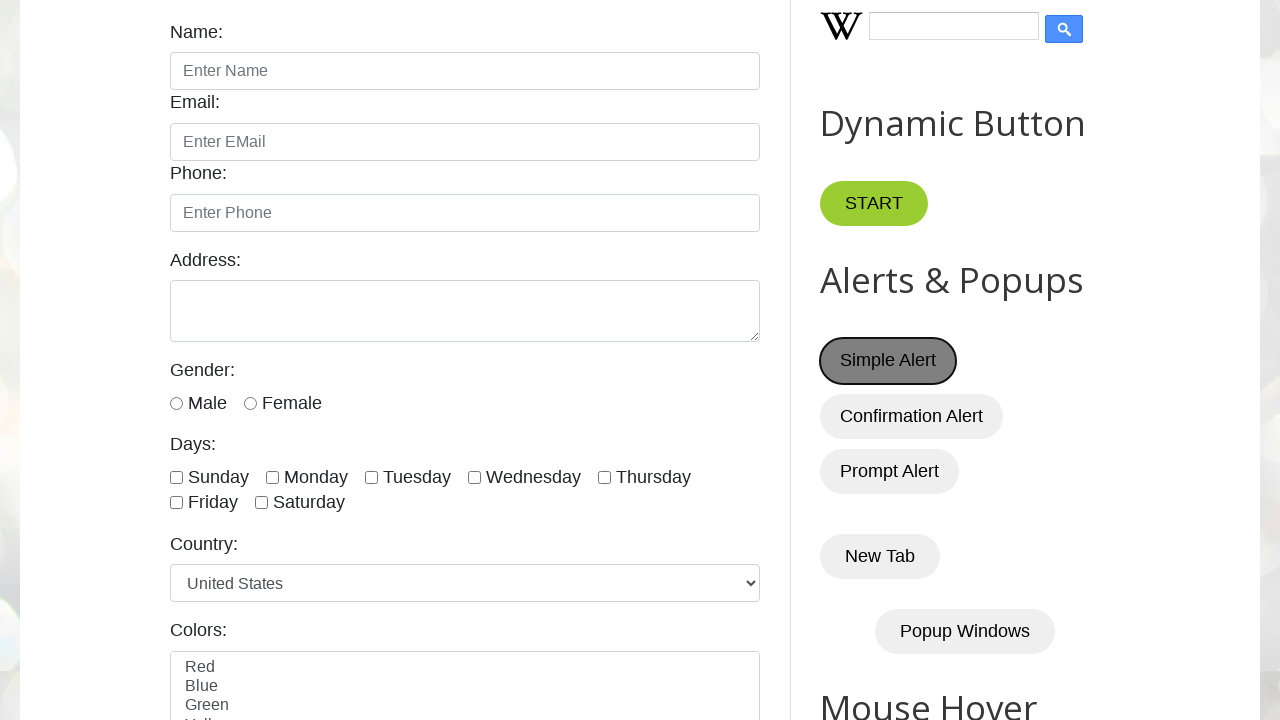